Tests accepting a confirmation alert dialog by clicking a button that triggers a confirm box and accepting it

Starting URL: https://www.hyrtutorials.com/p/alertsdemo.html

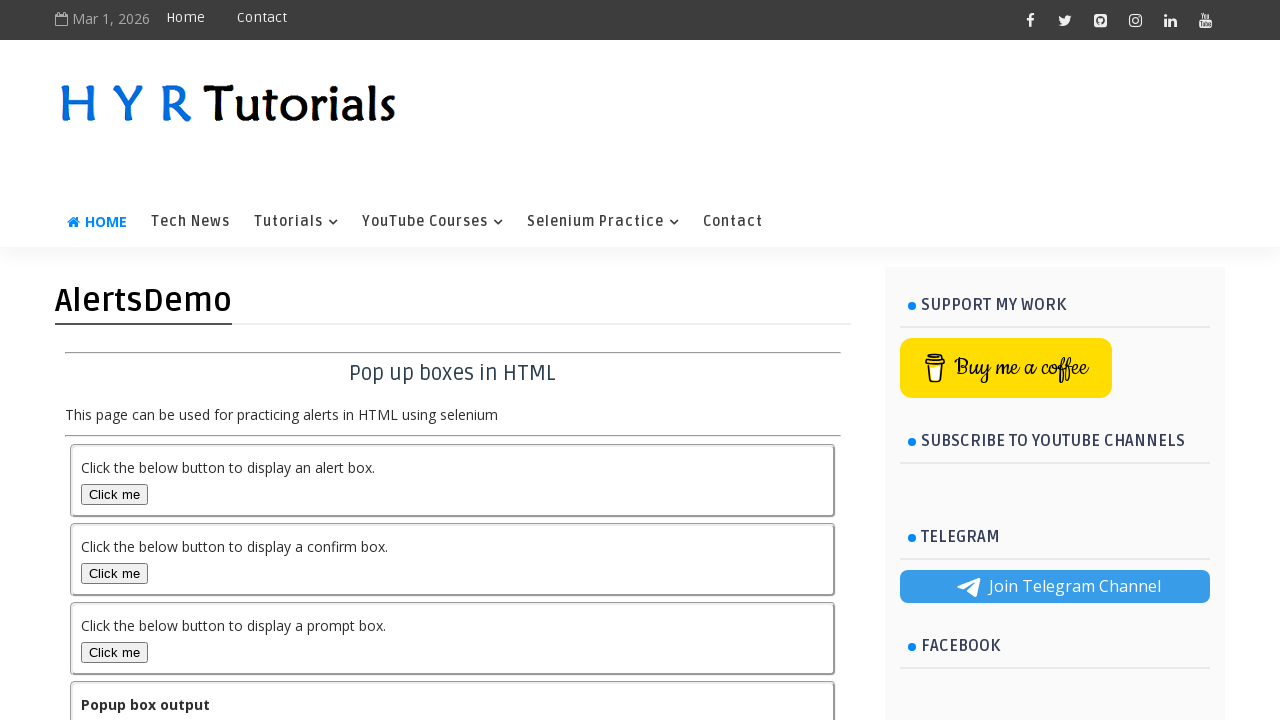

Clicked the confirm box button to trigger the alert at (114, 573) on #confirmBox
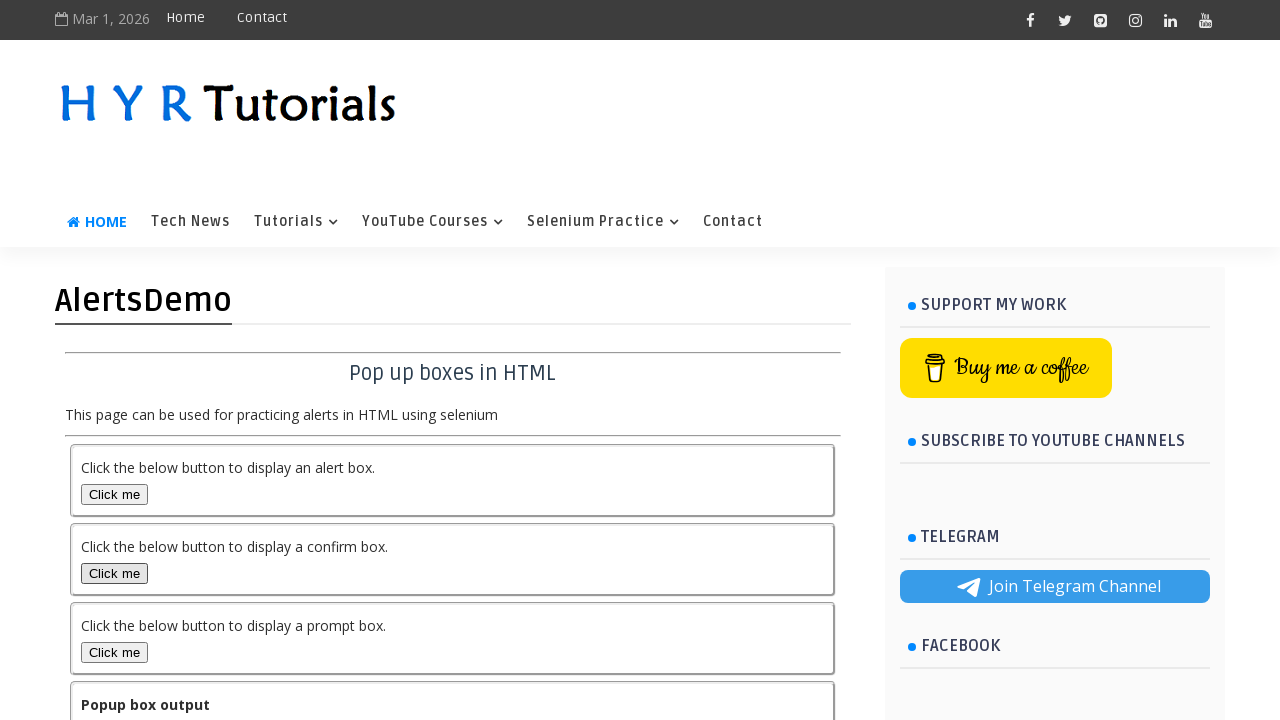

Set up dialog handler to accept confirmation alerts
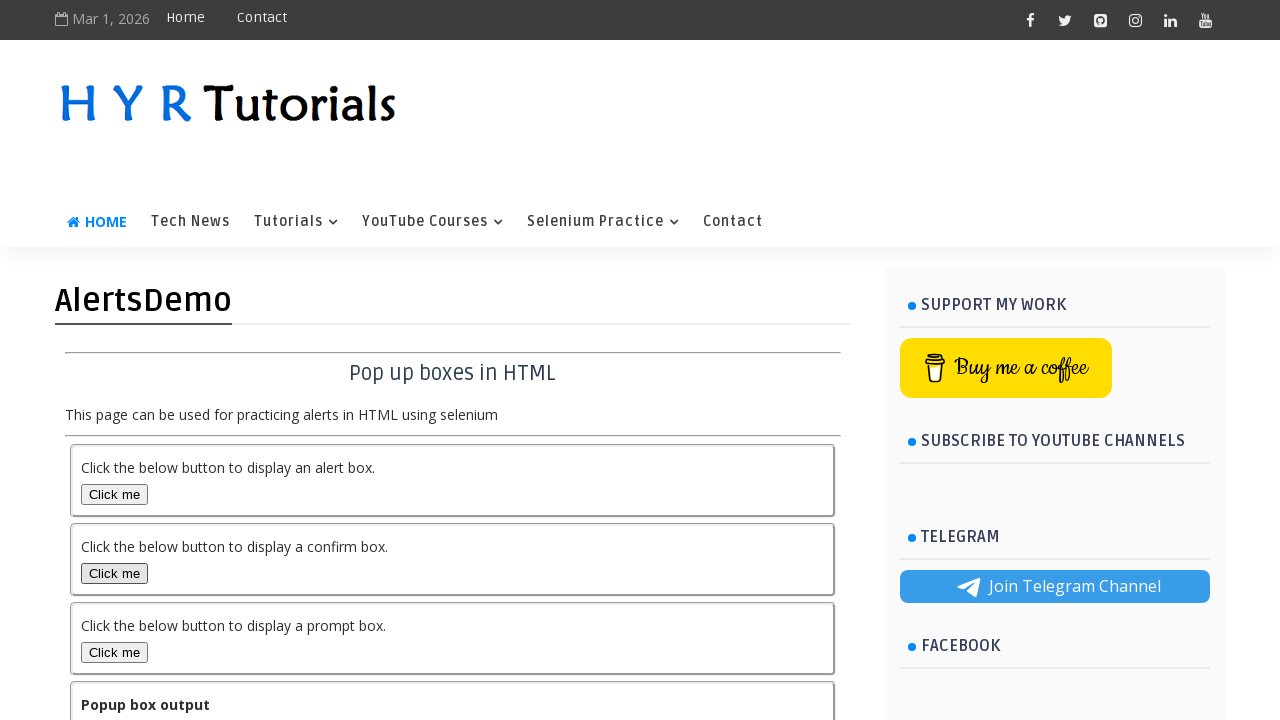

Clicked the confirm box button again to trigger the alert with handler ready at (114, 573) on #confirmBox
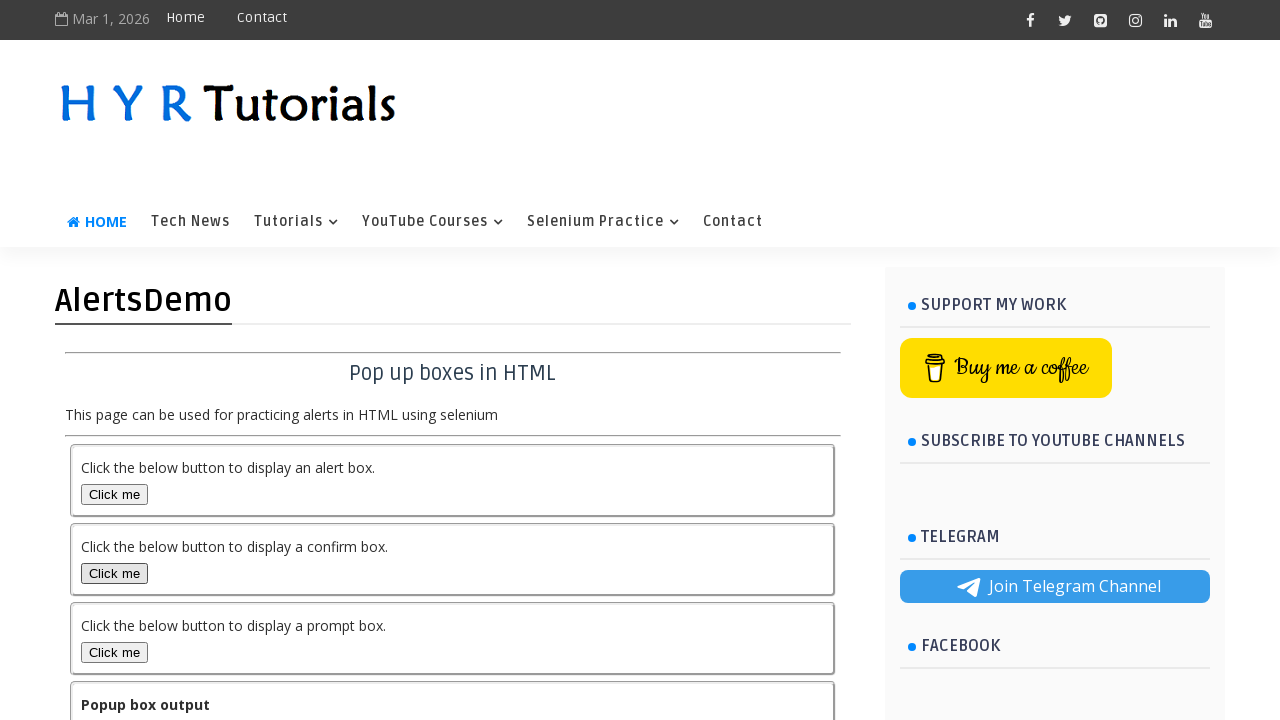

Confirmed that the output element was updated after accepting the dialog
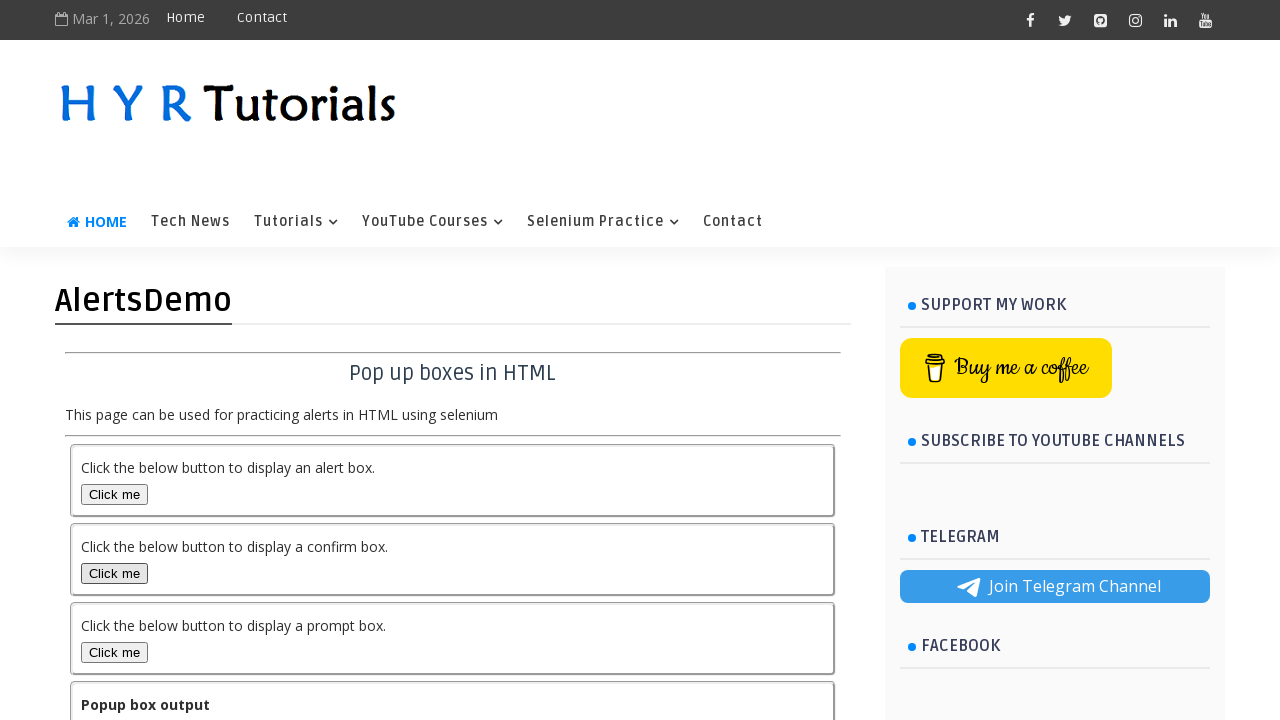

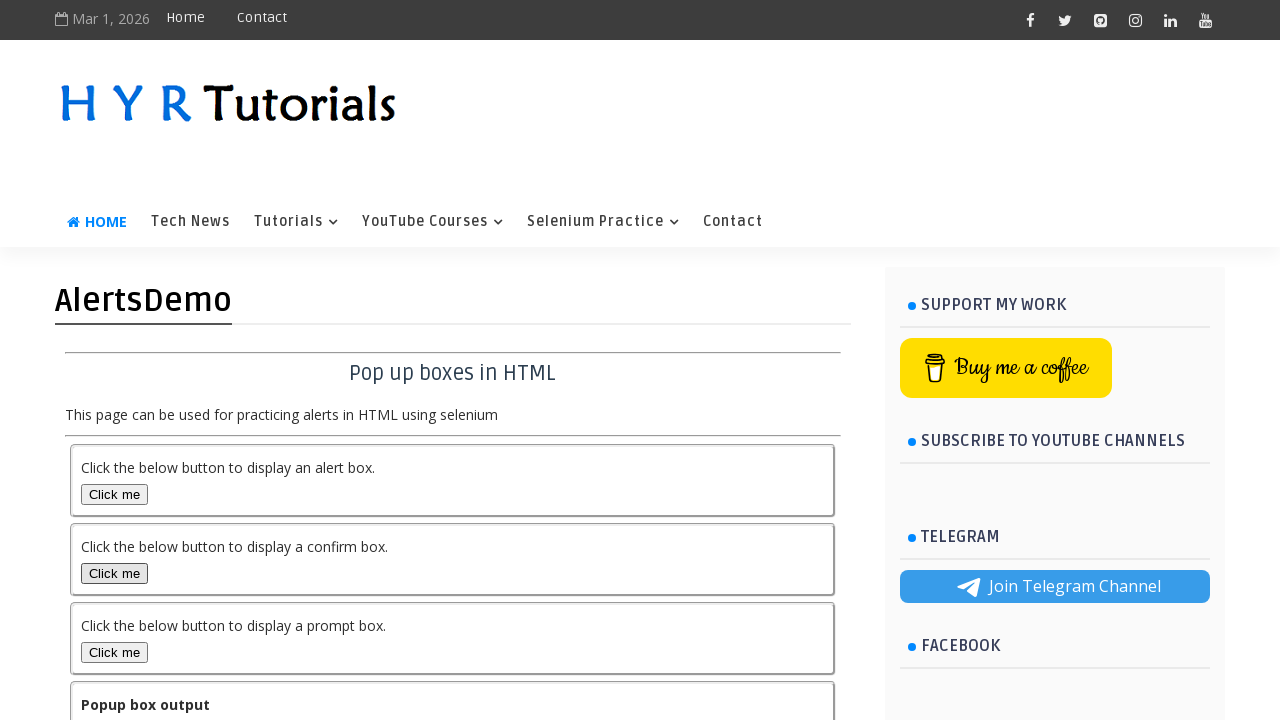